Tests the Checkboxes page by navigating to it and verifying the page title and that two checkboxes exist

Starting URL: https://the-internet.herokuapp.com/

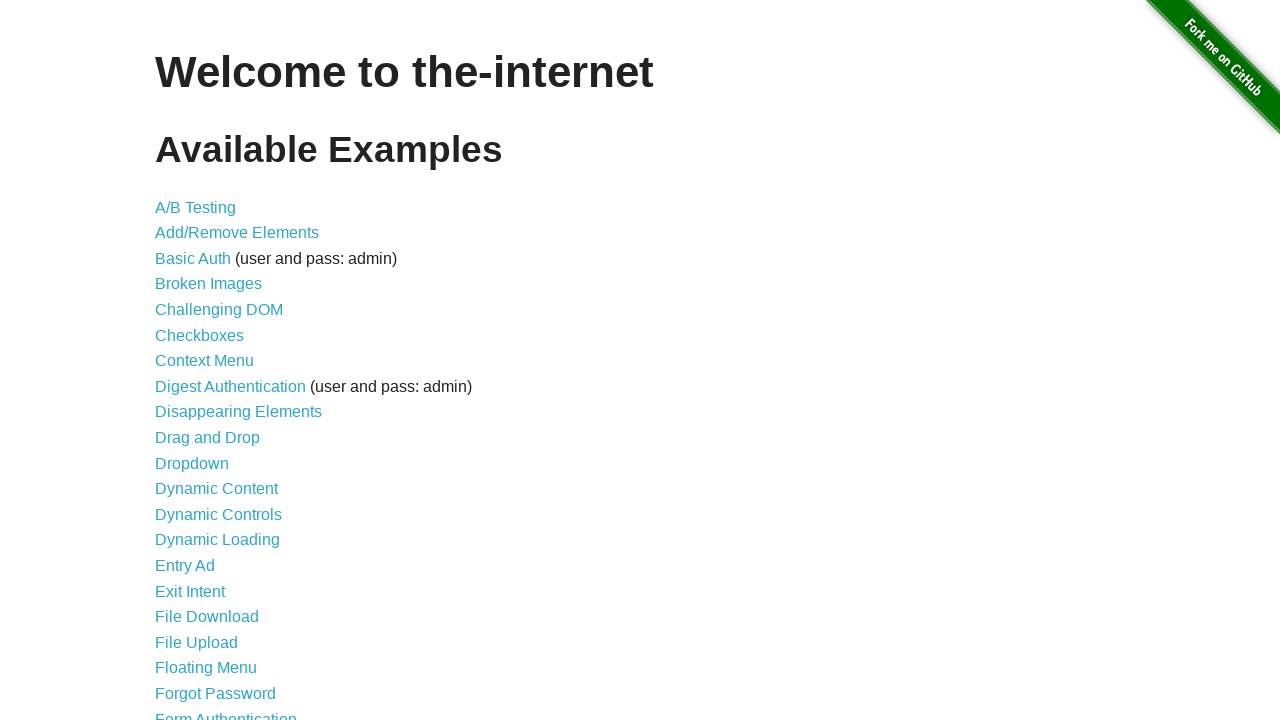

Clicked on Checkboxes link at (200, 335) on a[href='/checkboxes']
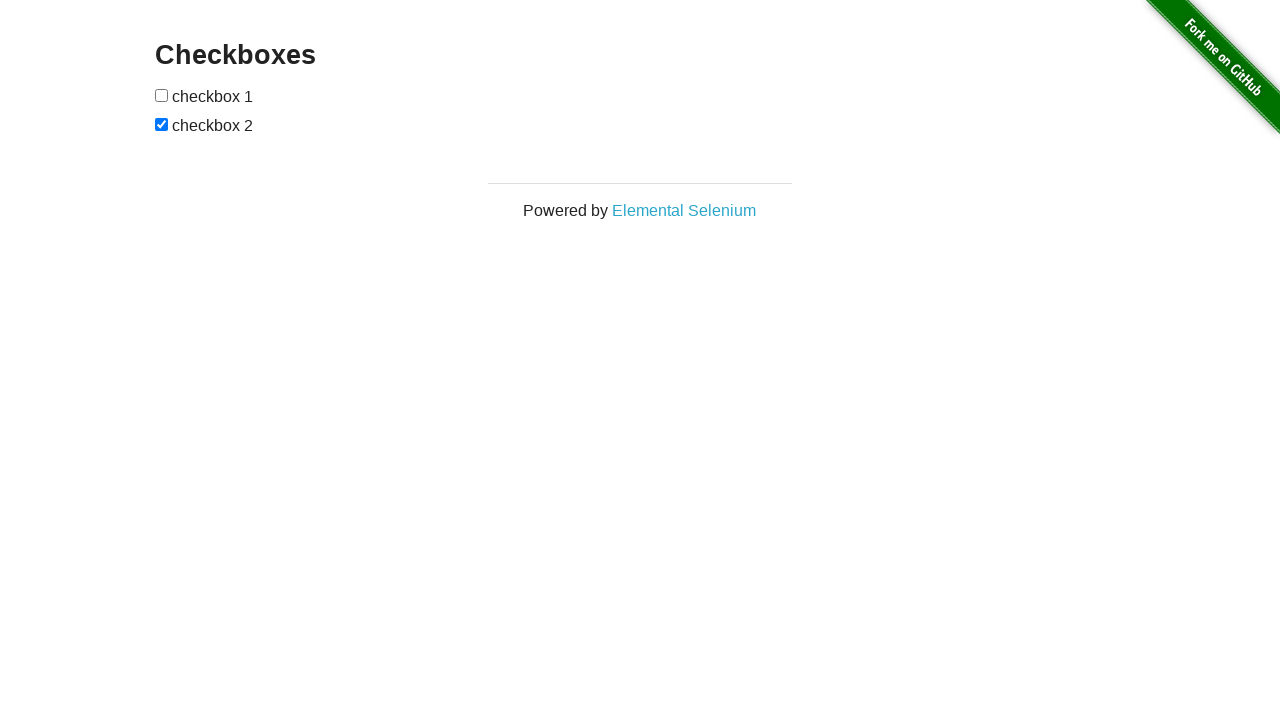

Checkboxes heading loaded
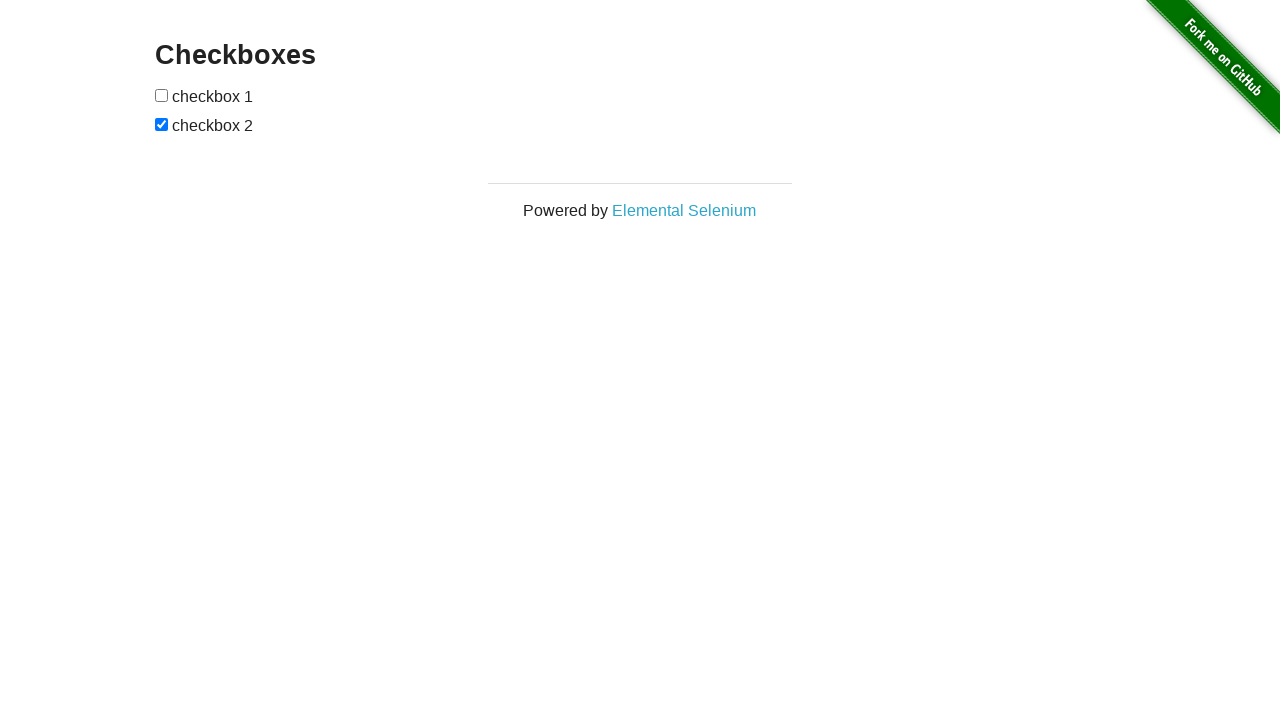

Located all checkbox elements on the page
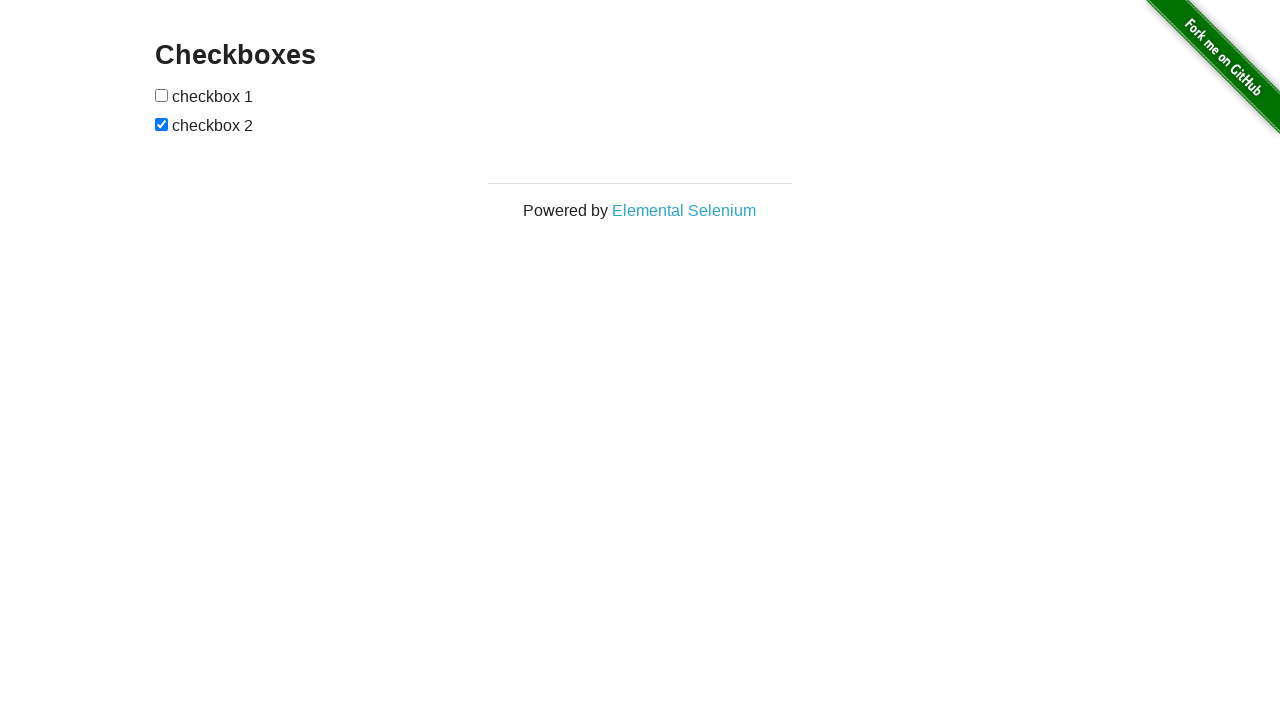

Verified that exactly 2 checkboxes exist on the Checkboxes page
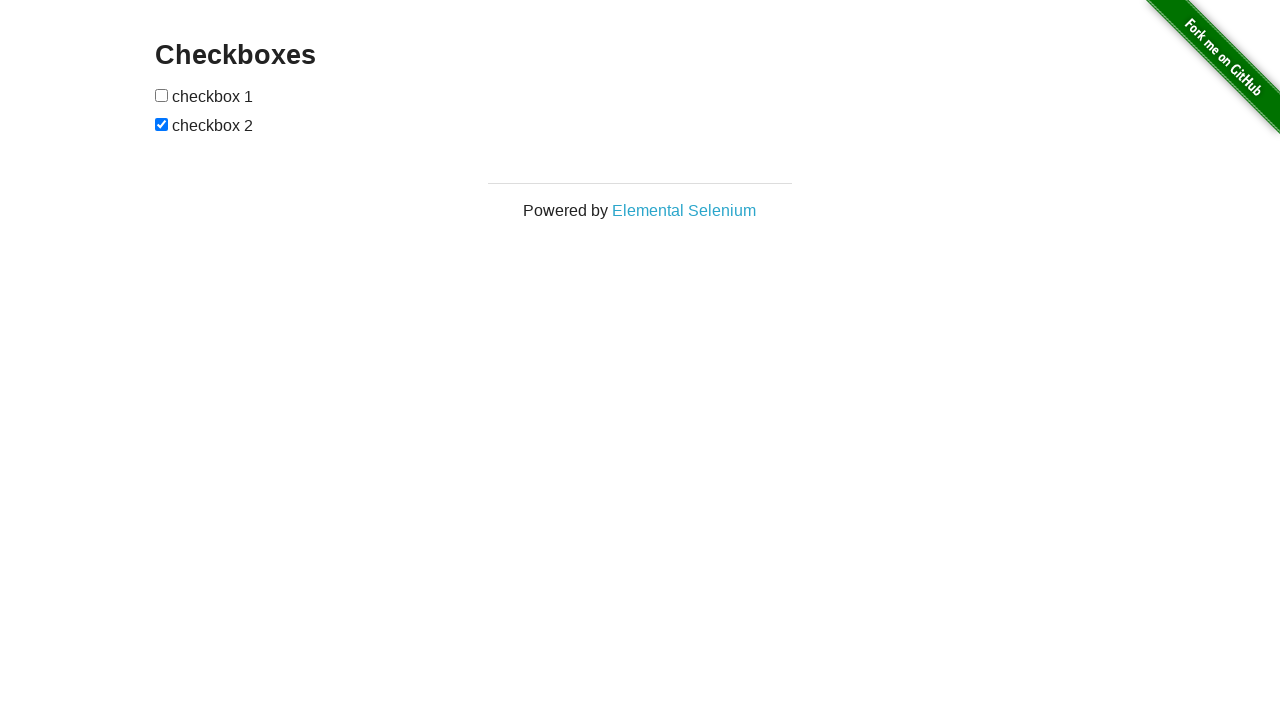

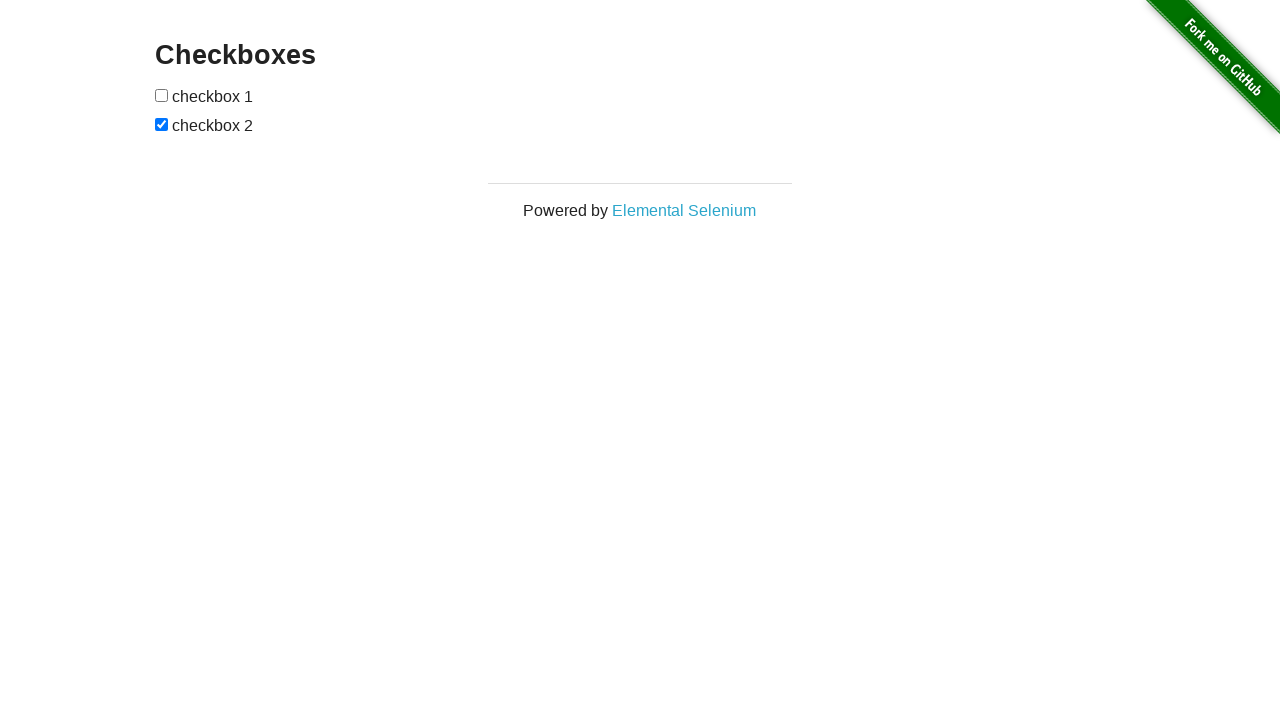